Tests the Northeastern University course search functionality by selecting a term from the dropdown, initiating a search, adjusting the page size to show 50 results, and clicking on a course to view its details popup.

Starting URL: https://nubanner.neu.edu/StudentRegistrationSsb/ssb/term/termSelection?mode=search

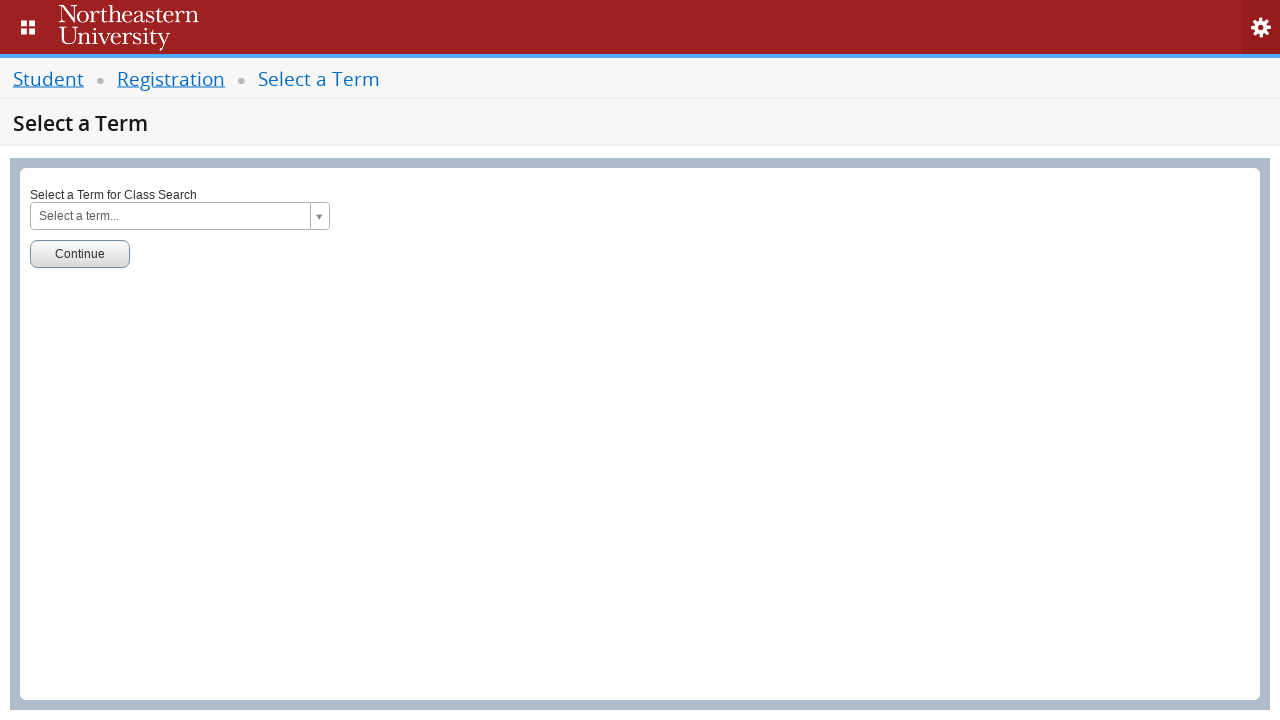

Clicked term dropdown to open it at (180, 216) on .select2-choice
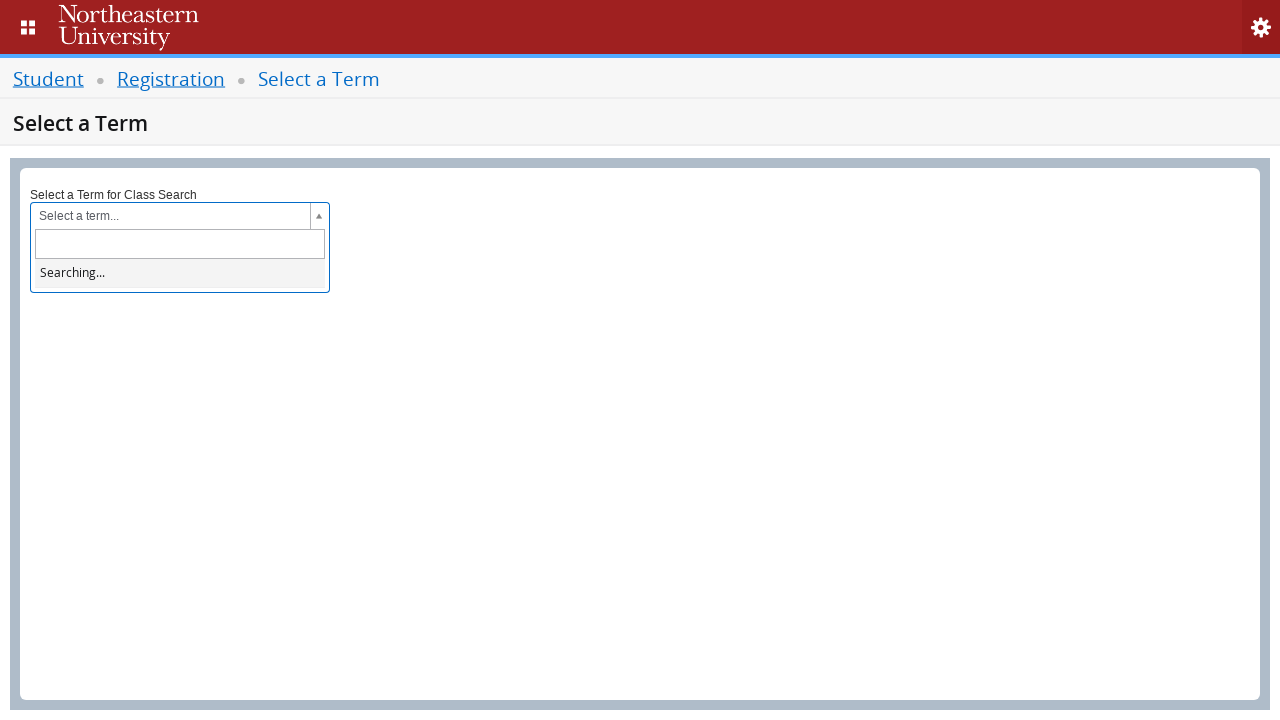

Waited 1 second for dropdown to open
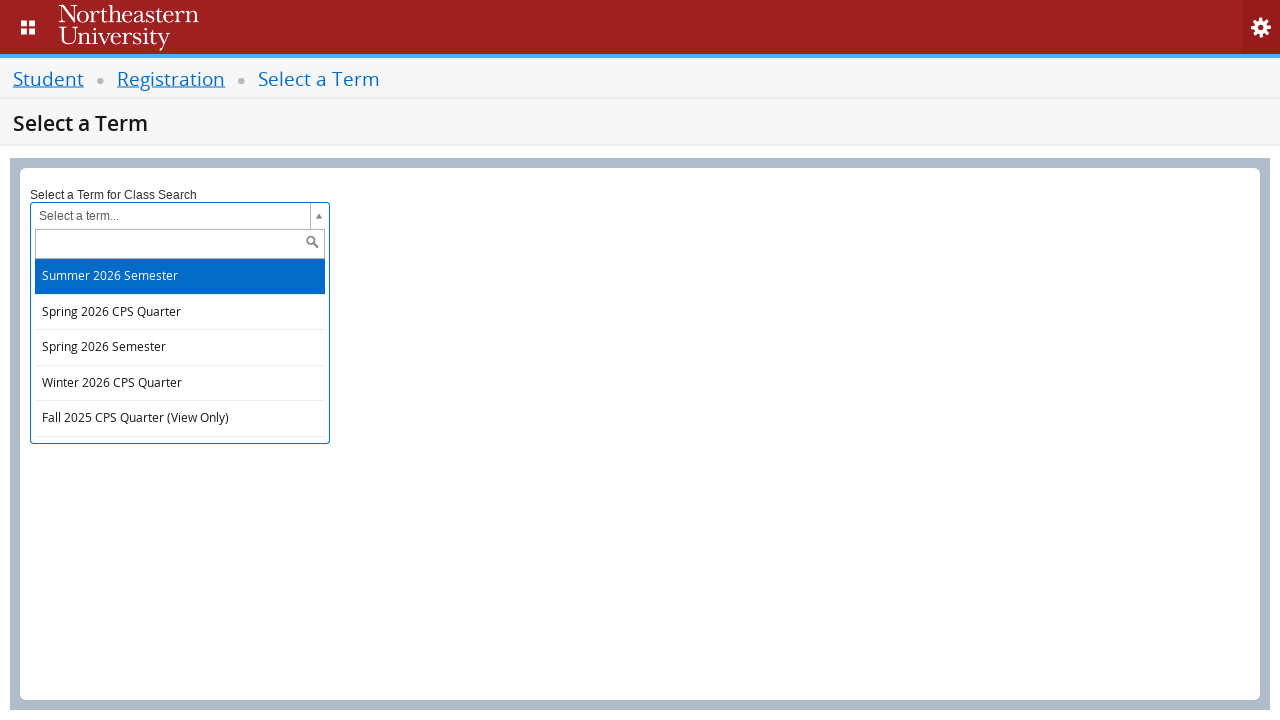

Filled dropdown search field with 'Winter 2025 CPS Quarter' on .select2-input
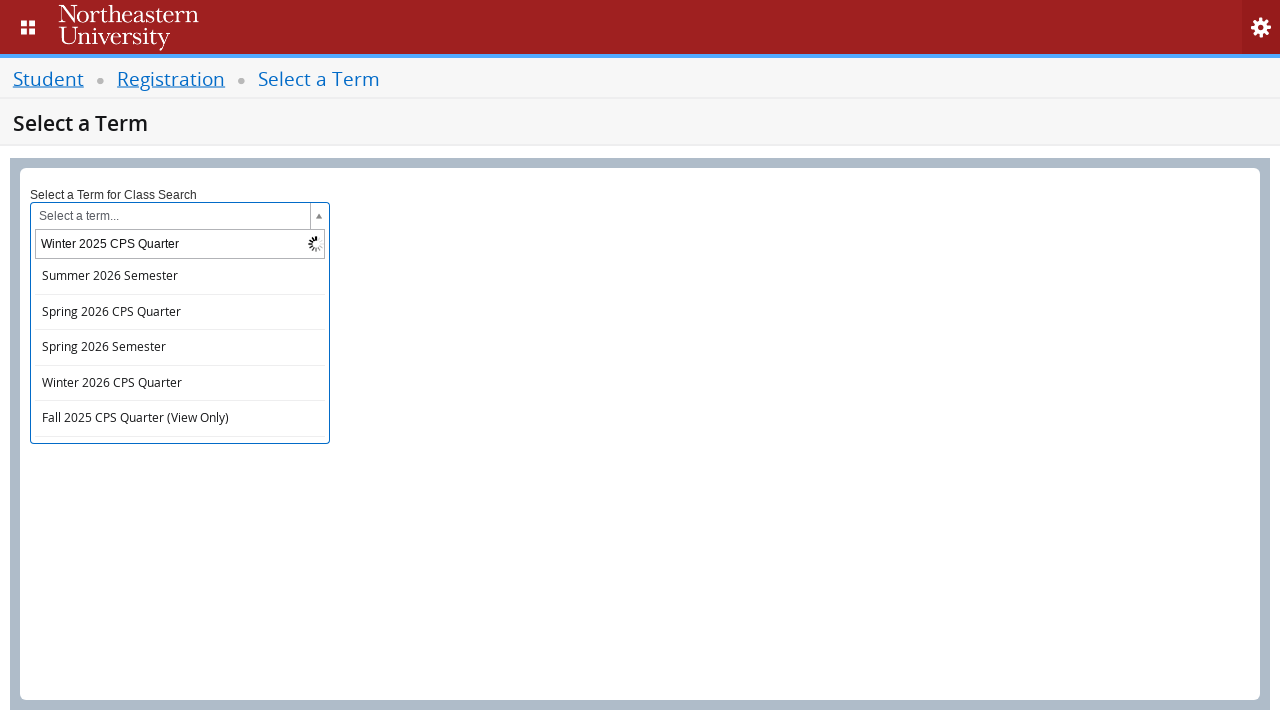

Waited 1 second for search results to filter
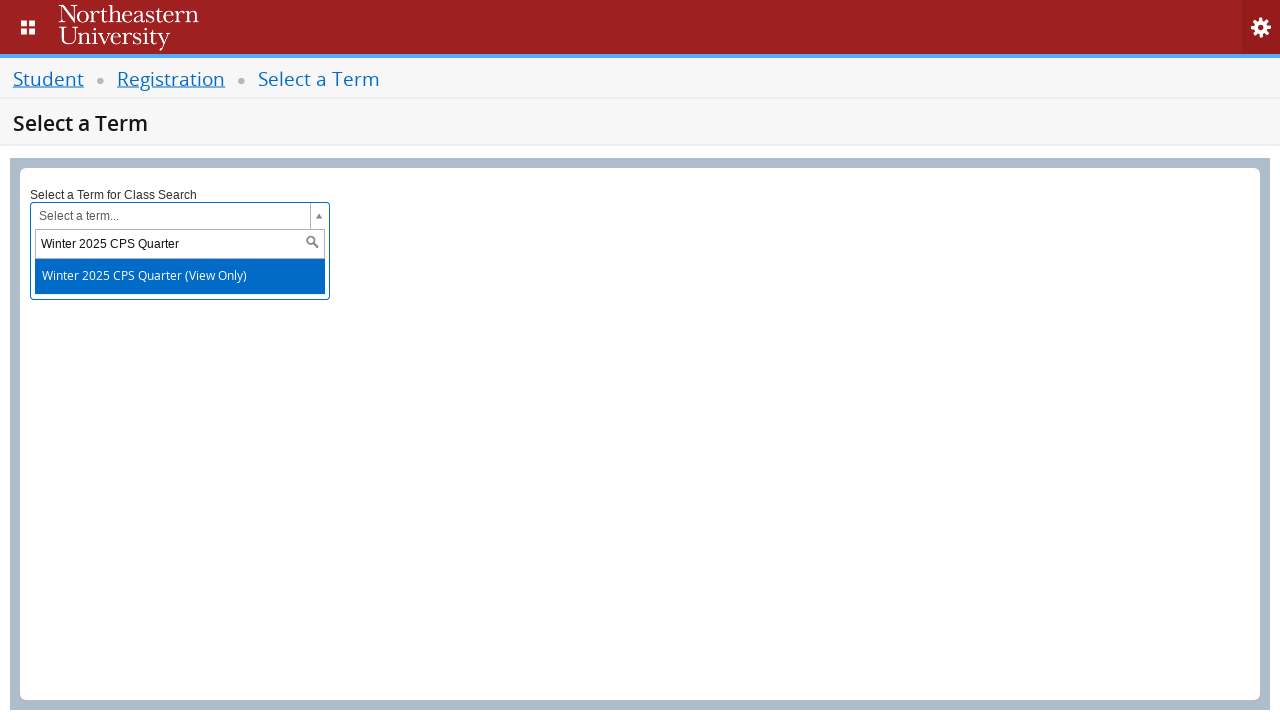

Selected 'Winter 2025' term from dropdown results at (180, 277) on #select2-results-1 li:has-text('Winter 2025')
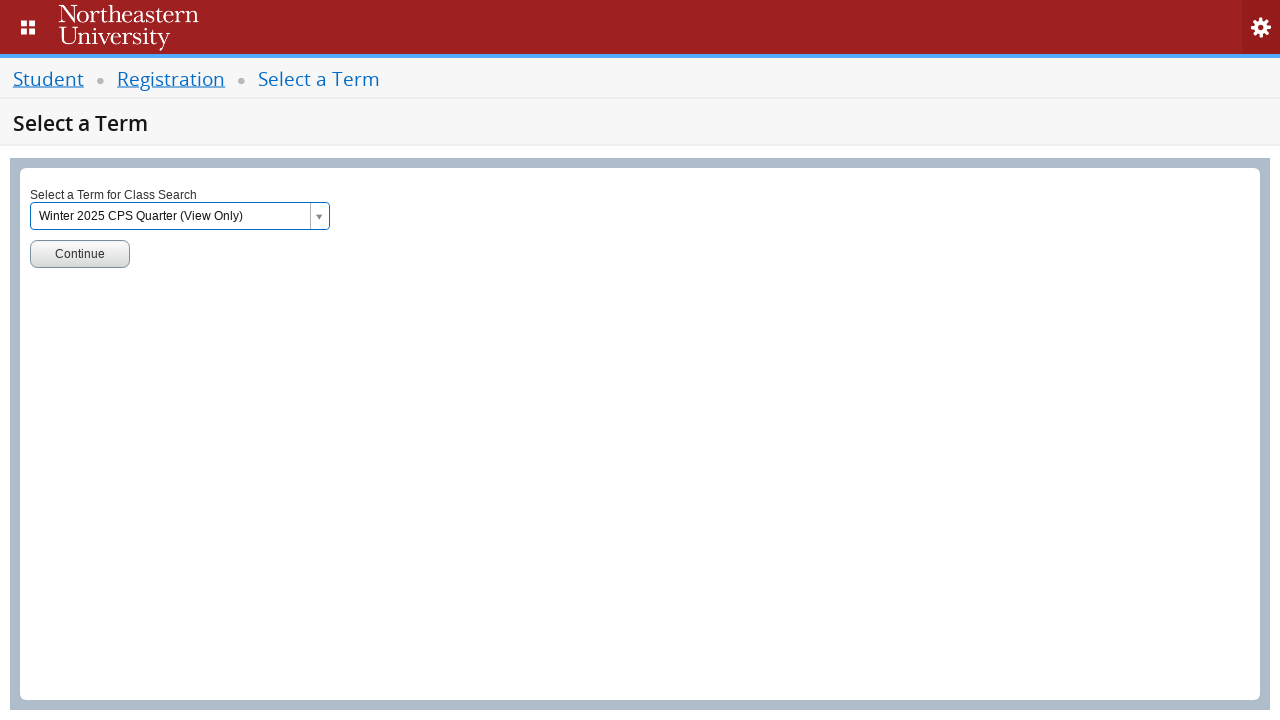

Waited 2 seconds for term selection to process
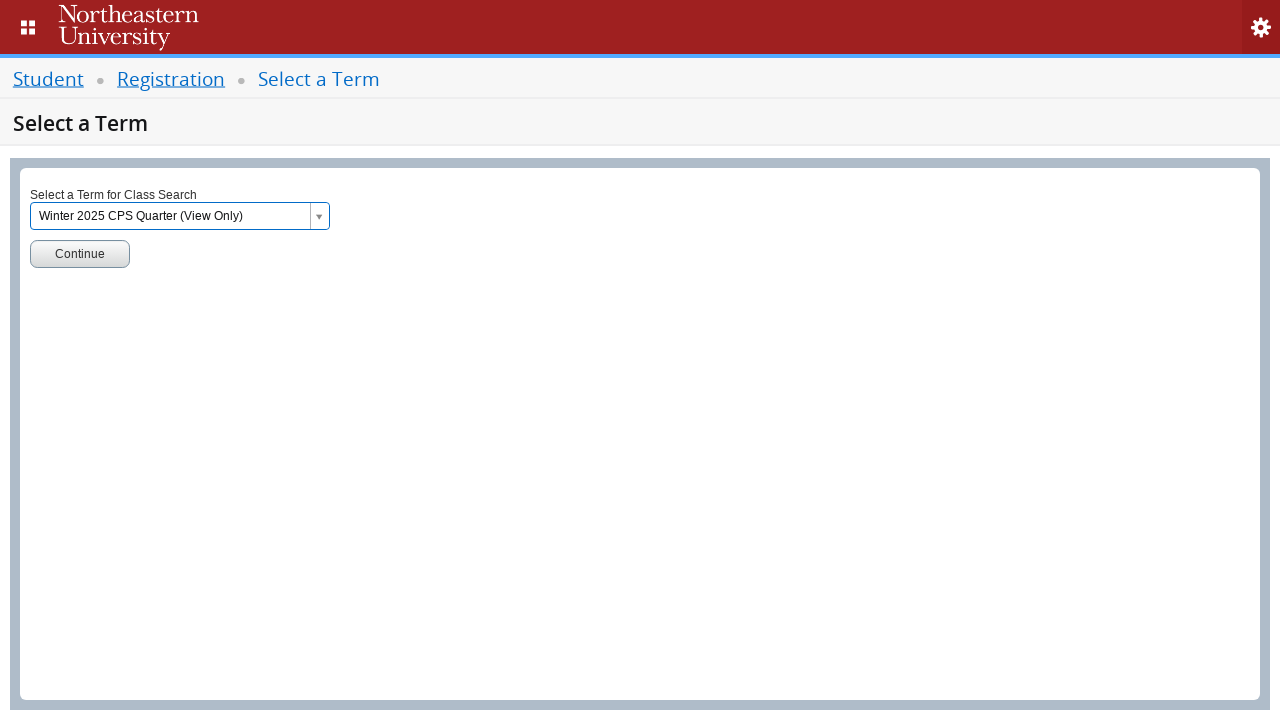

Clicked continue button to proceed with term selection at (80, 254) on #term-go
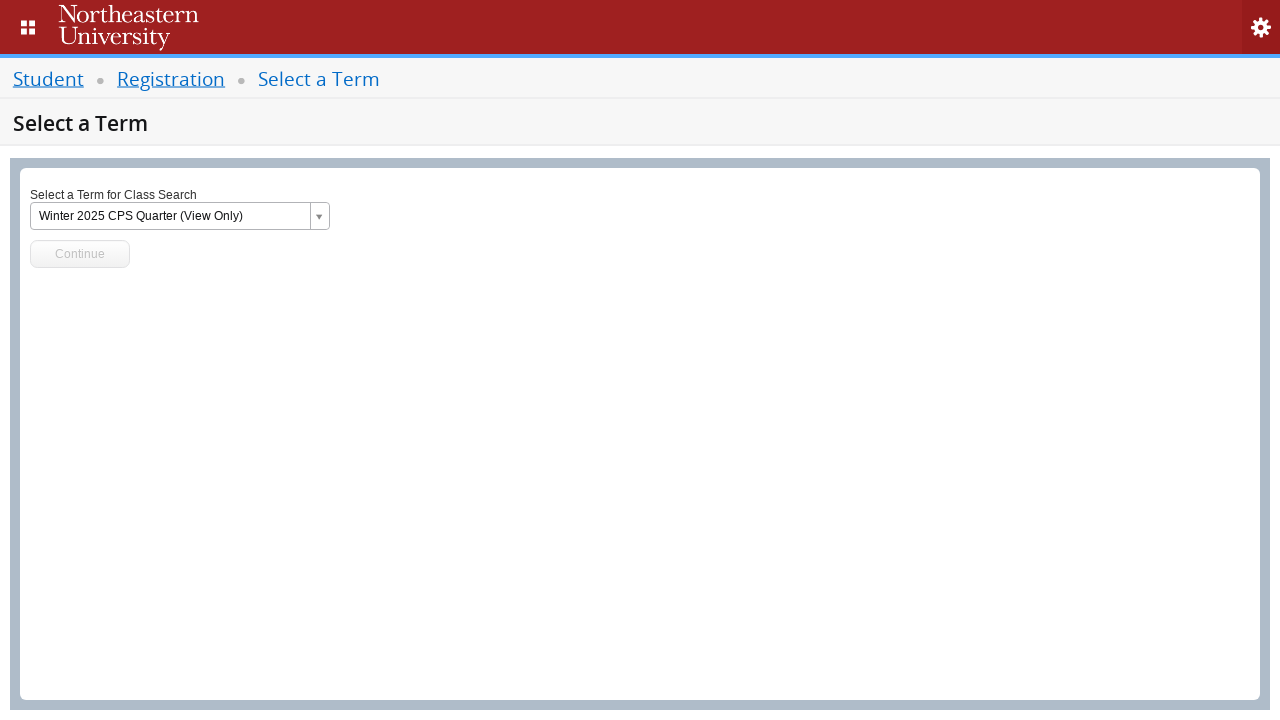

Waited 5 seconds for page to navigate after term selection
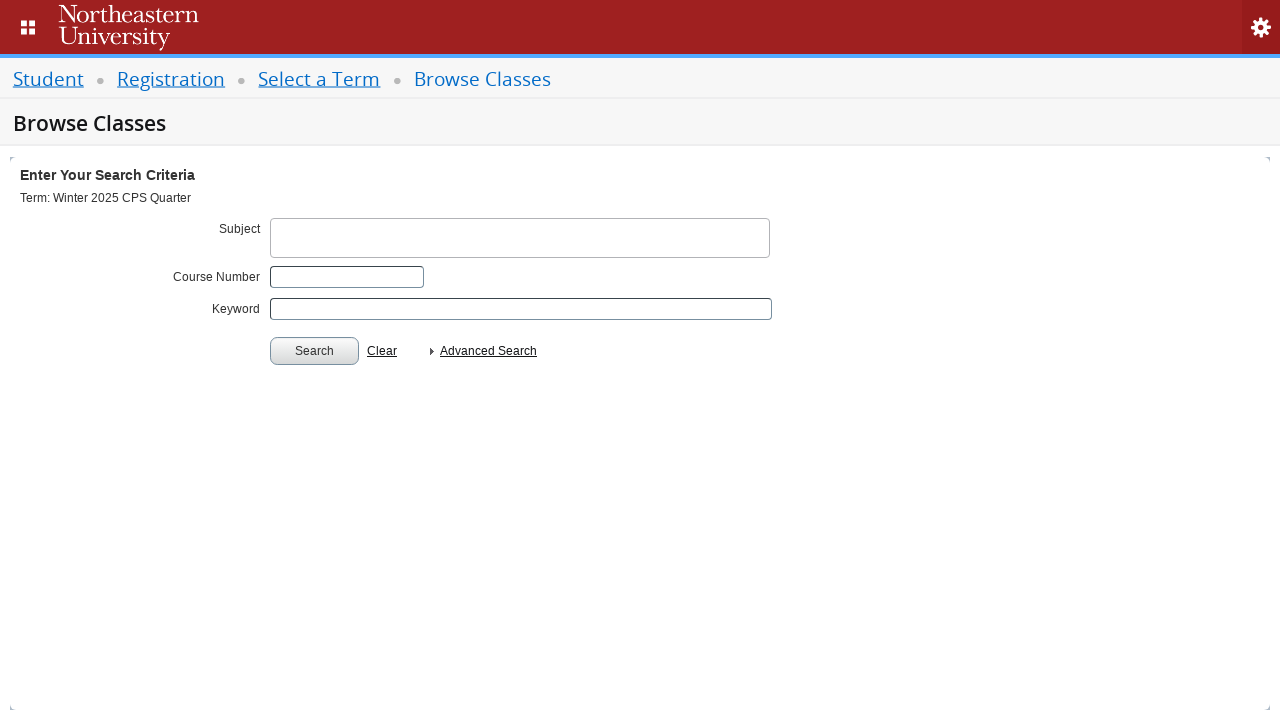

Clicked search button to display all courses at (314, 351) on #search-go
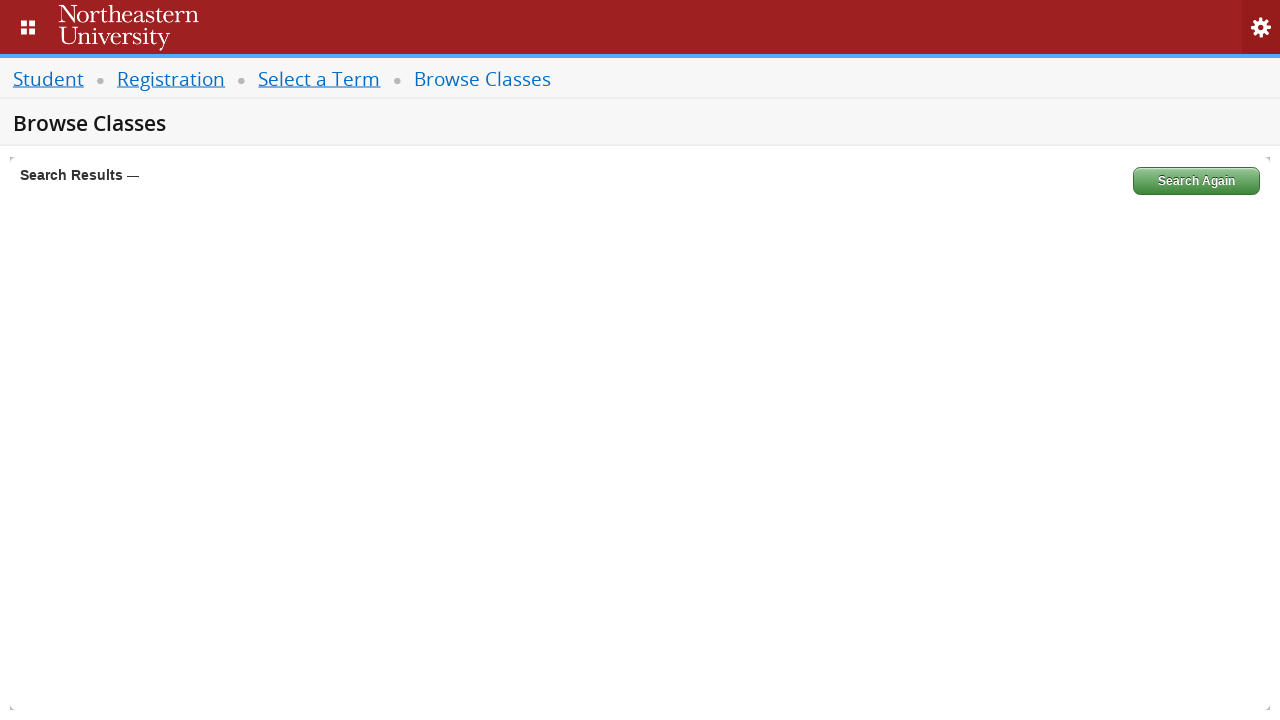

Waited 5 seconds for search results to load
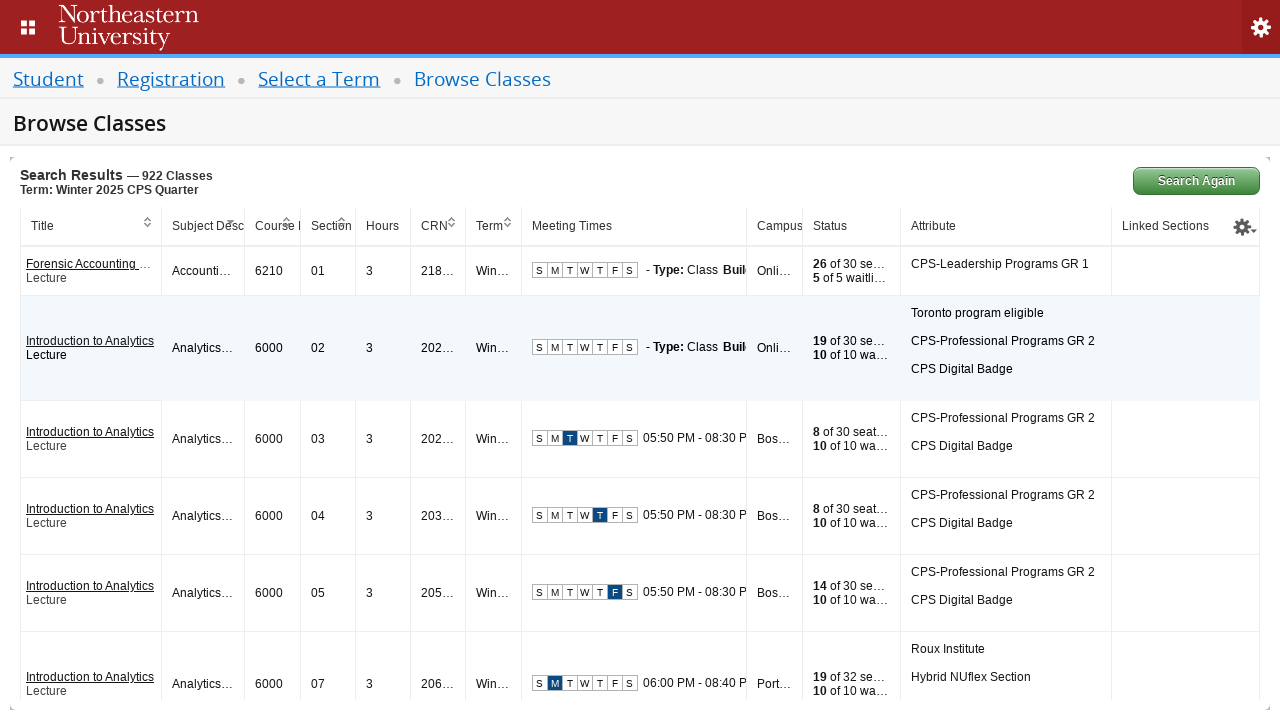

Clicked page size dropdown at (270, 684) on .page-size-select
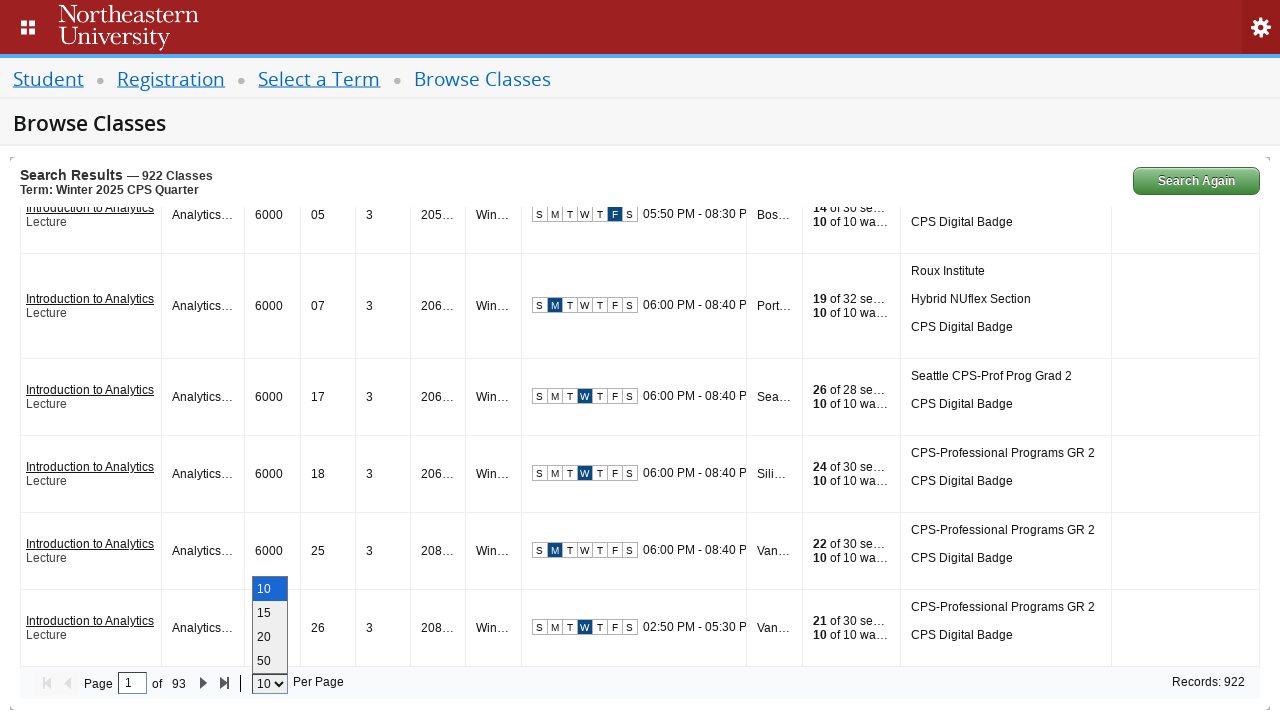

Waited 1 second for page size dropdown to open
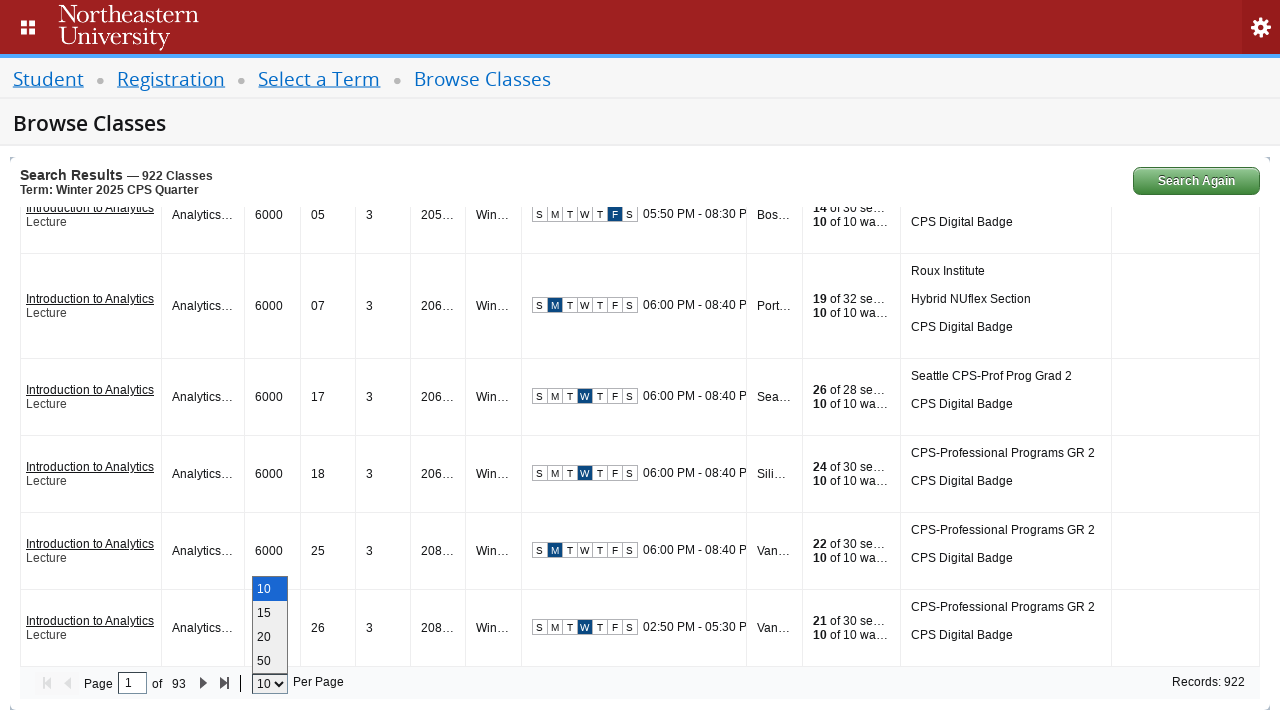

Selected page size option '50' to show 50 results per page on .page-size-select
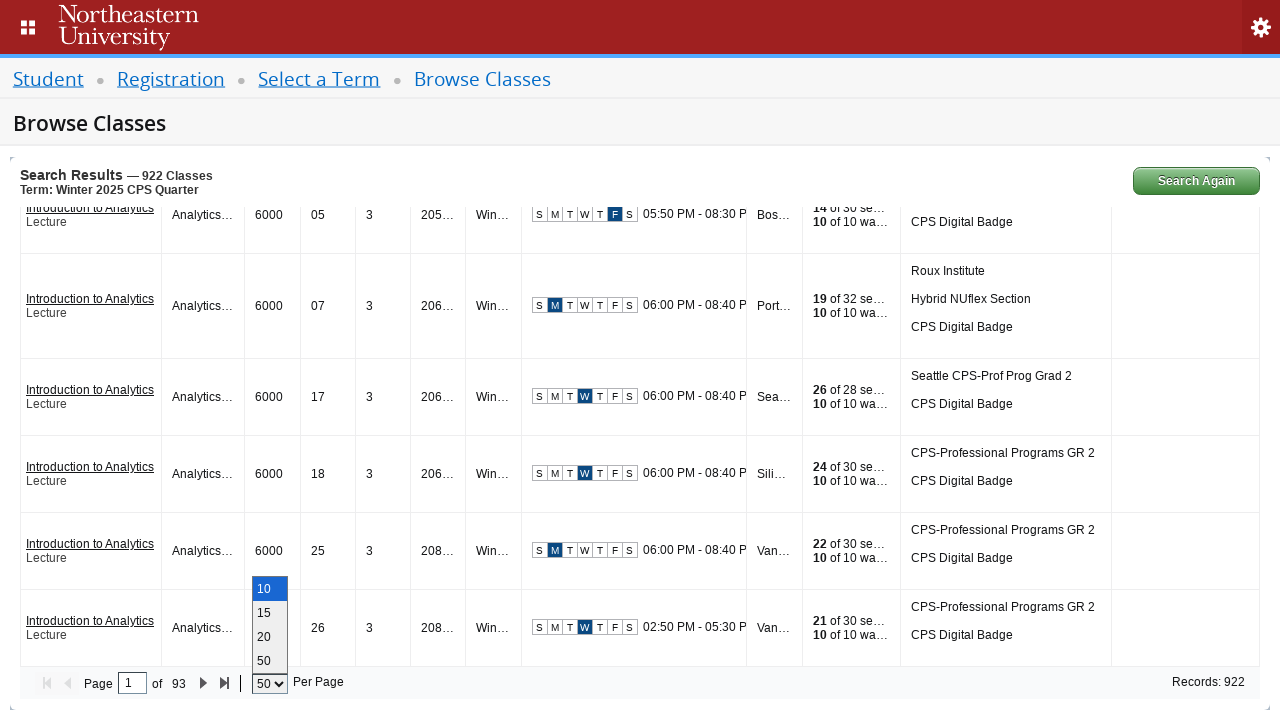

Waited 2 seconds for page to update with new page size
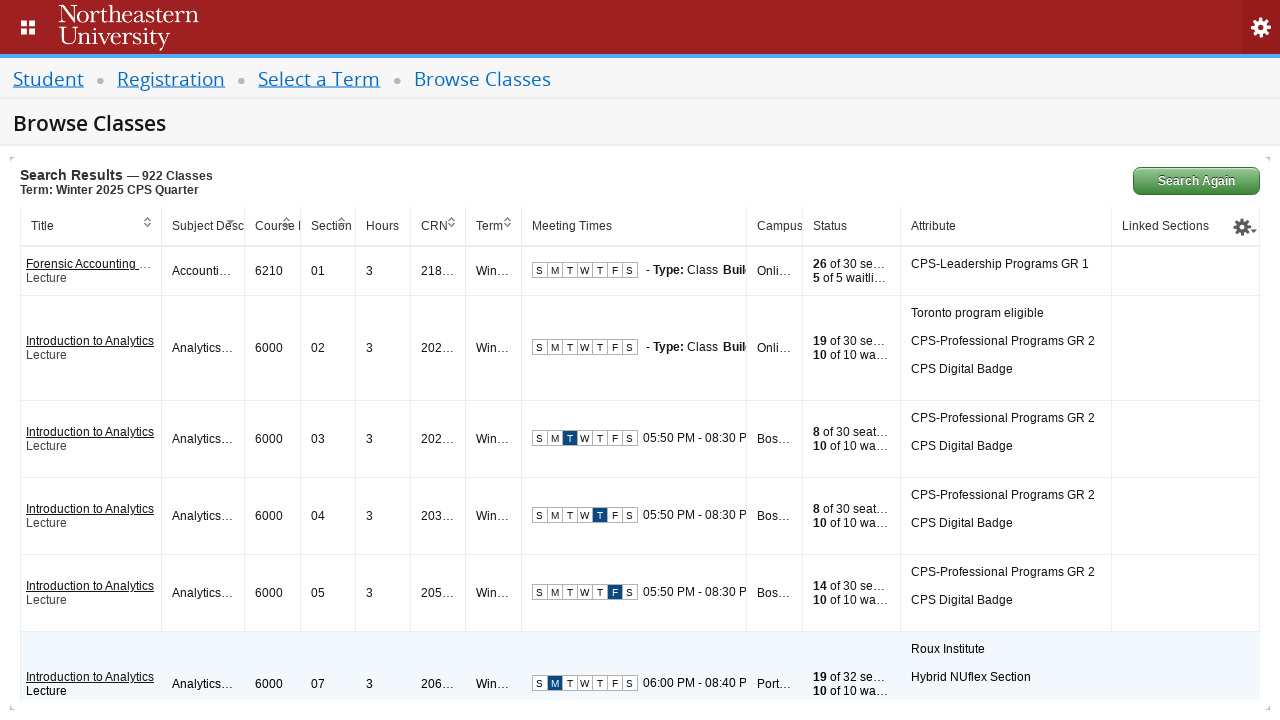

Course table rows loaded
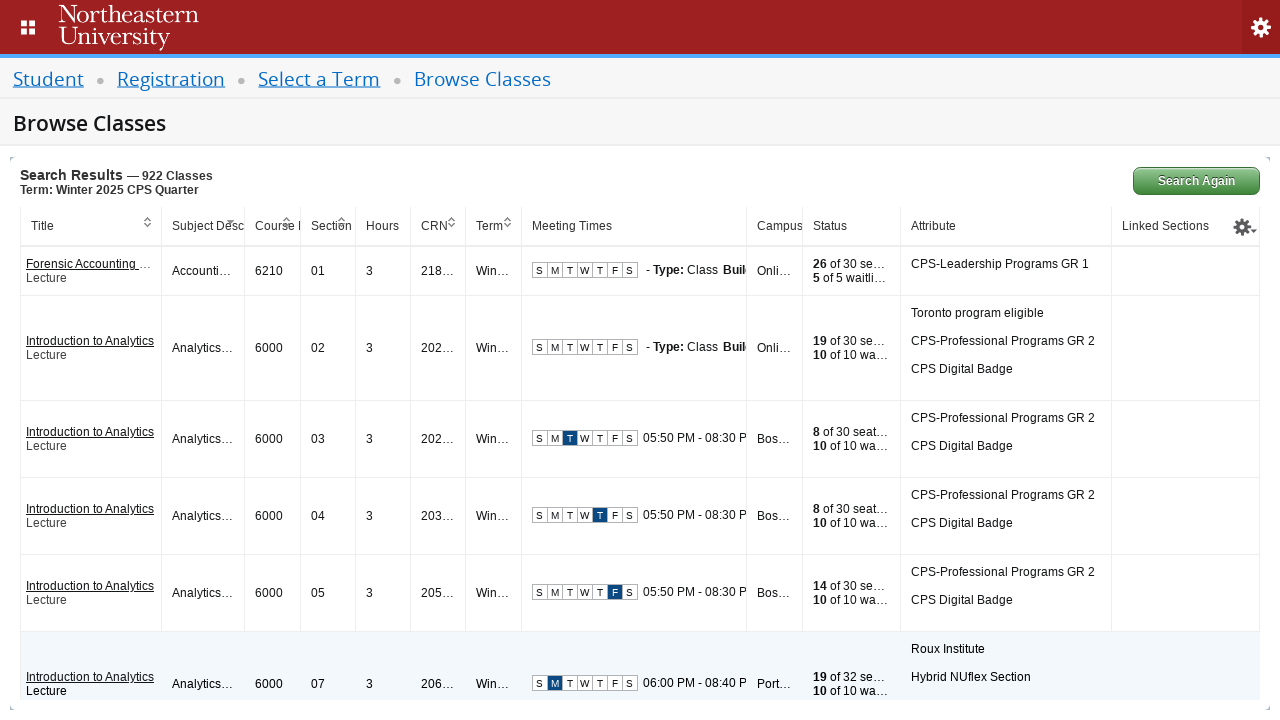

Clicked on first course title link to open details popup at (104, 264) on td[data-property='courseTitle'] .section-details-link
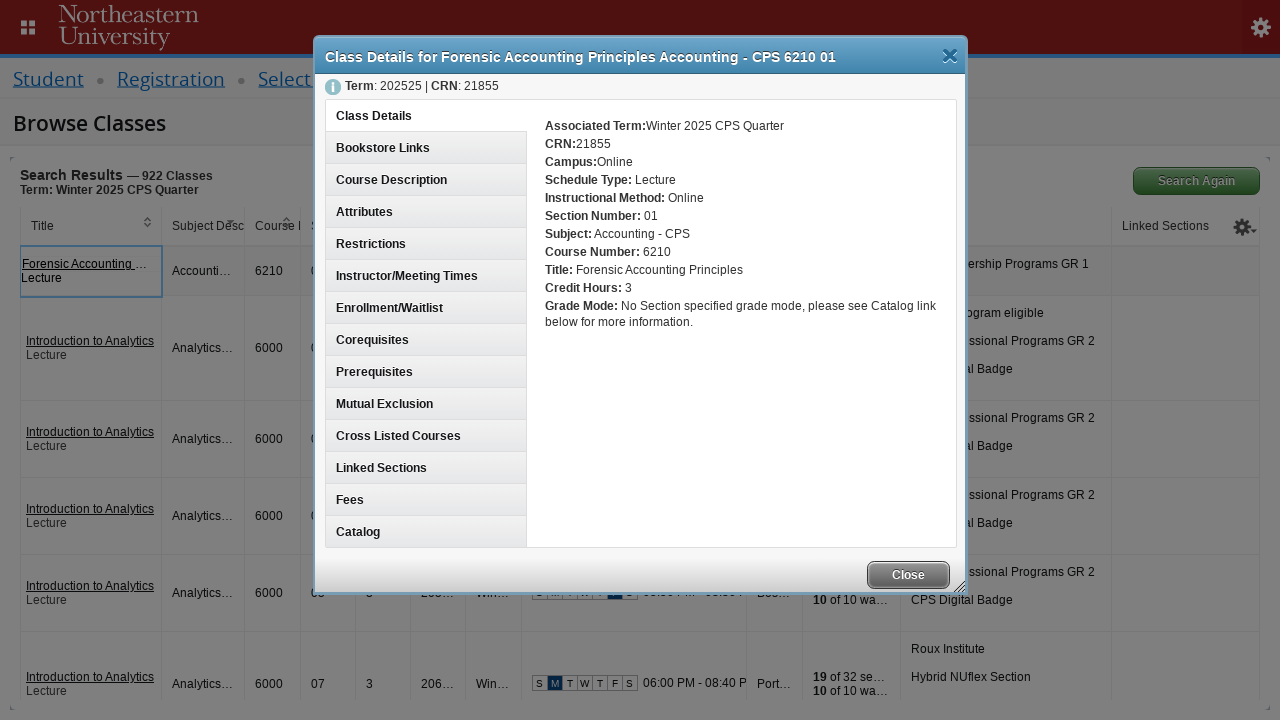

Waited 2 seconds for course details popup to appear
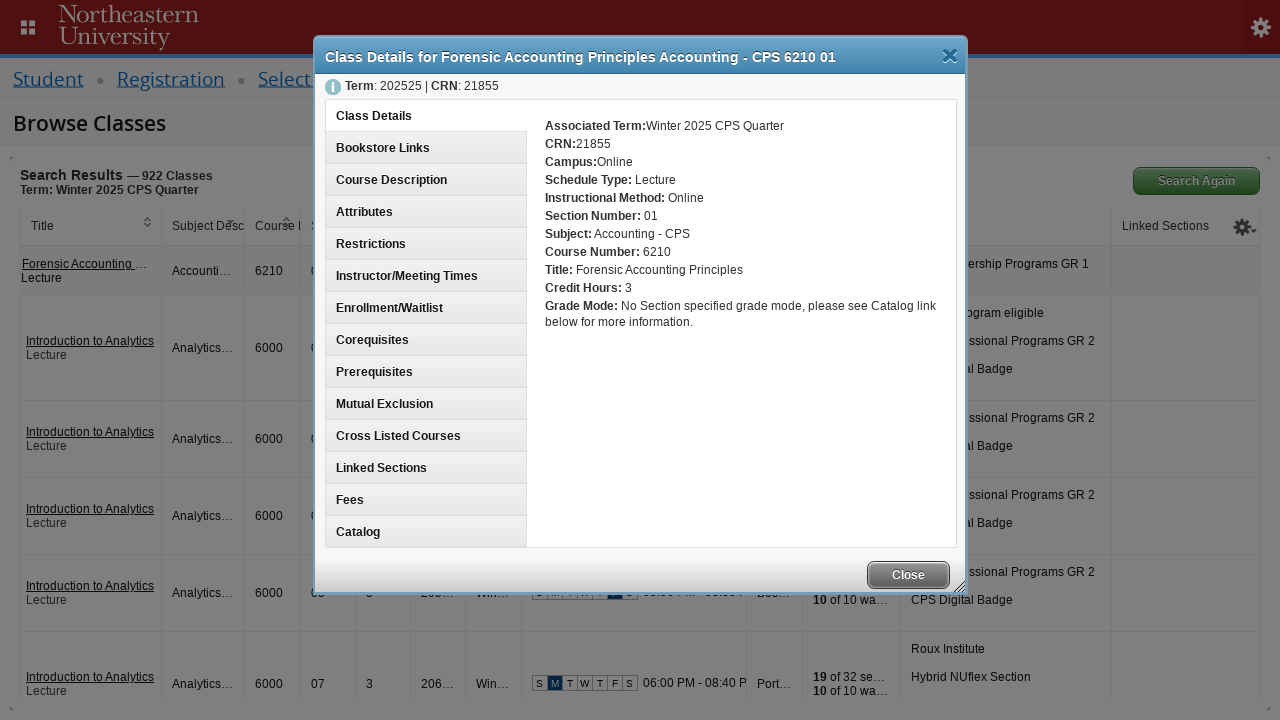

Course details popup loaded and is visible
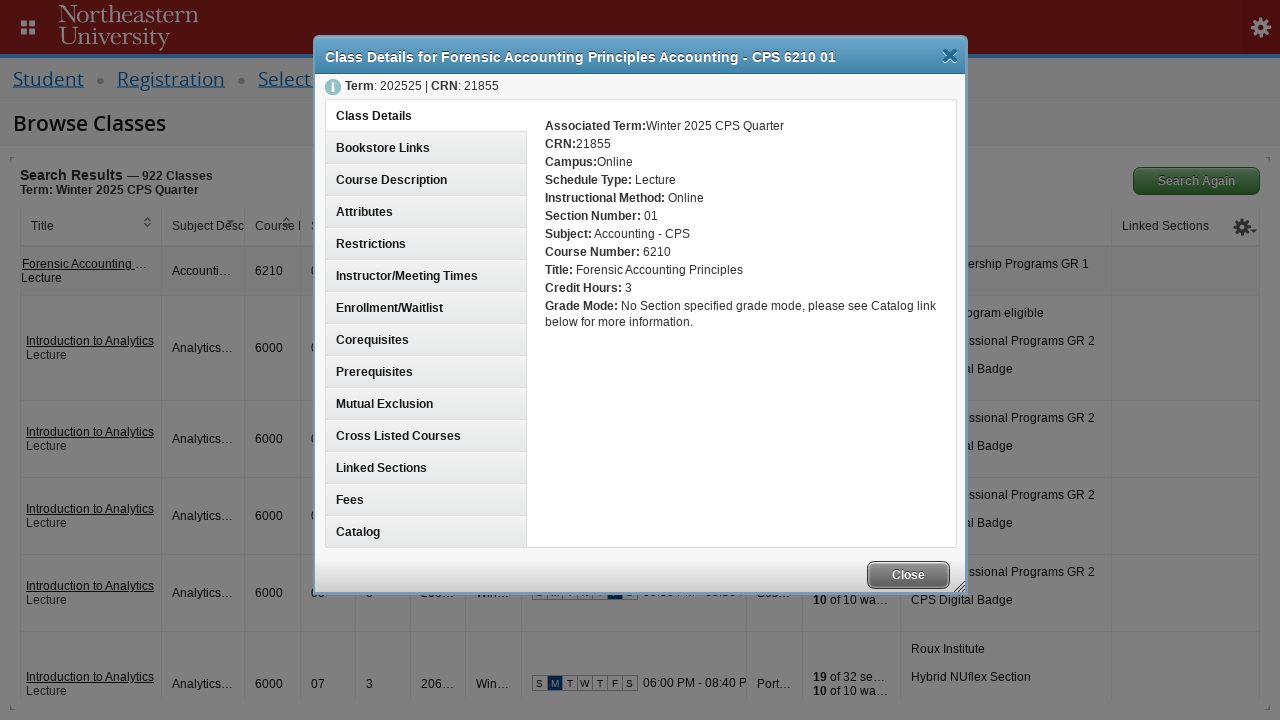

Clicked close button to dismiss course details popup at (951, 56) on .ui-dialog-titlebar-close
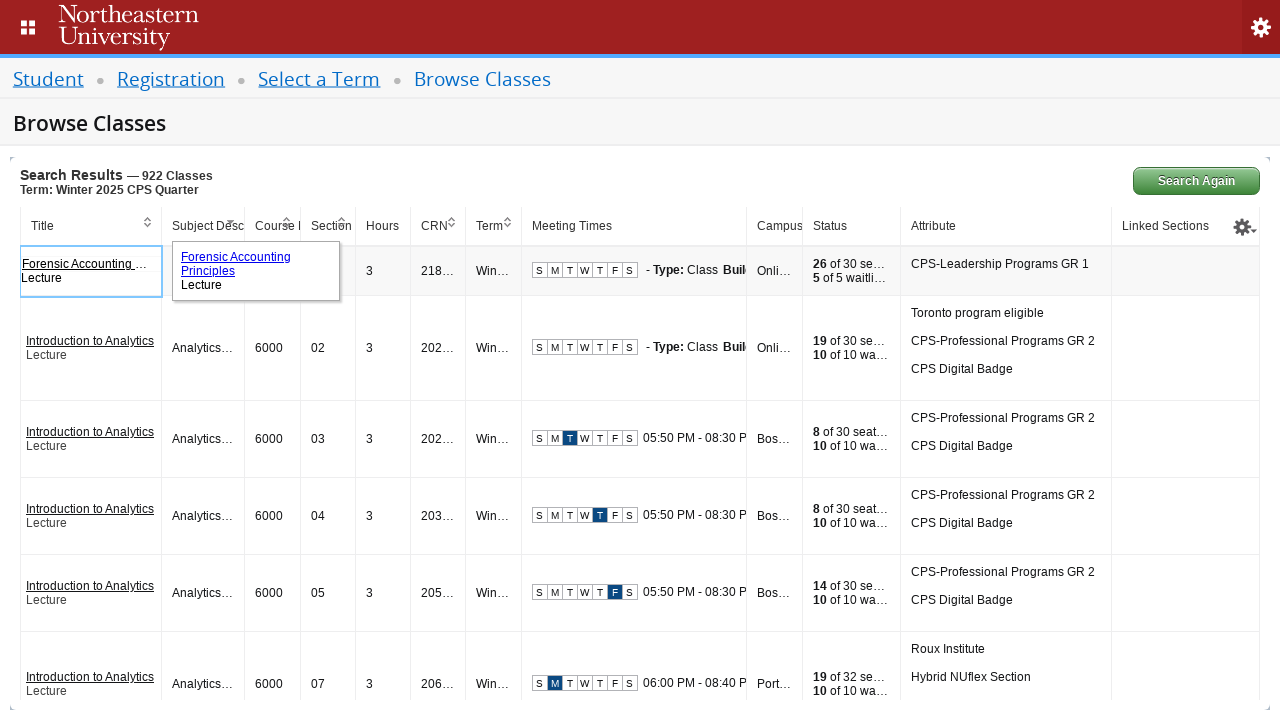

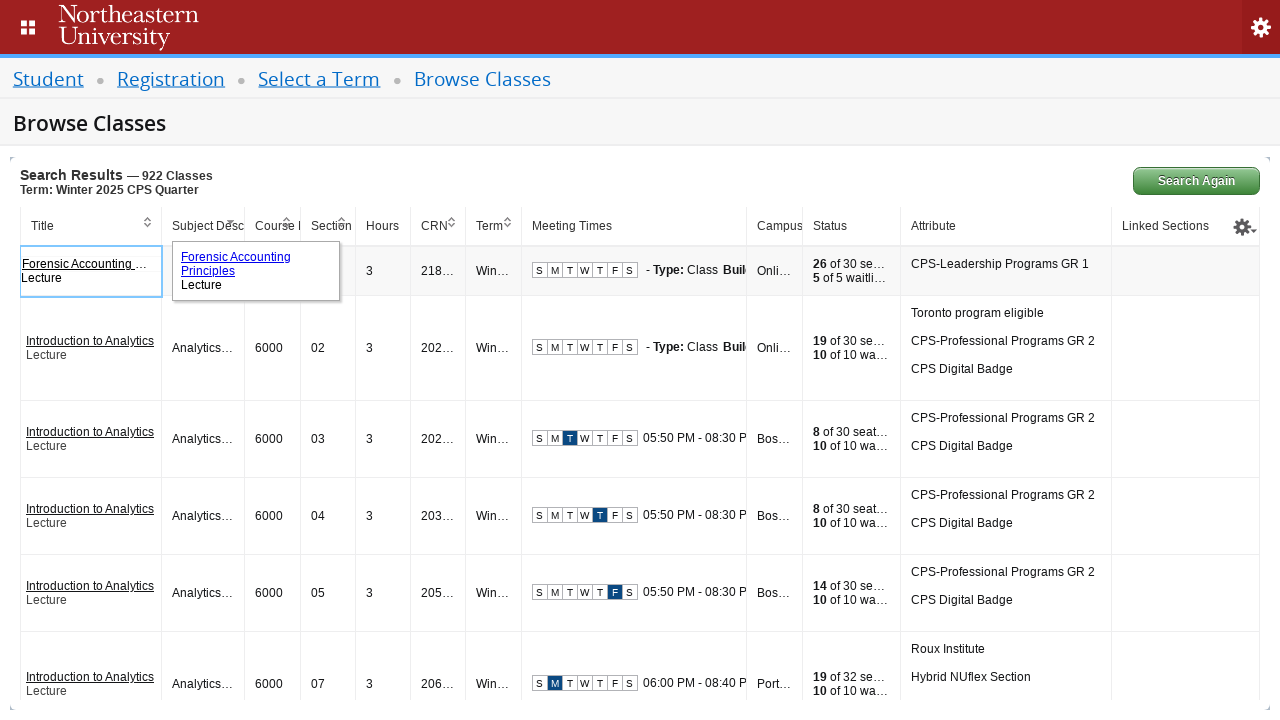